Tests handling of a simple JavaScript alert by clicking the alert button and accepting it

Starting URL: https://the-internet.herokuapp.com/javascript_alerts

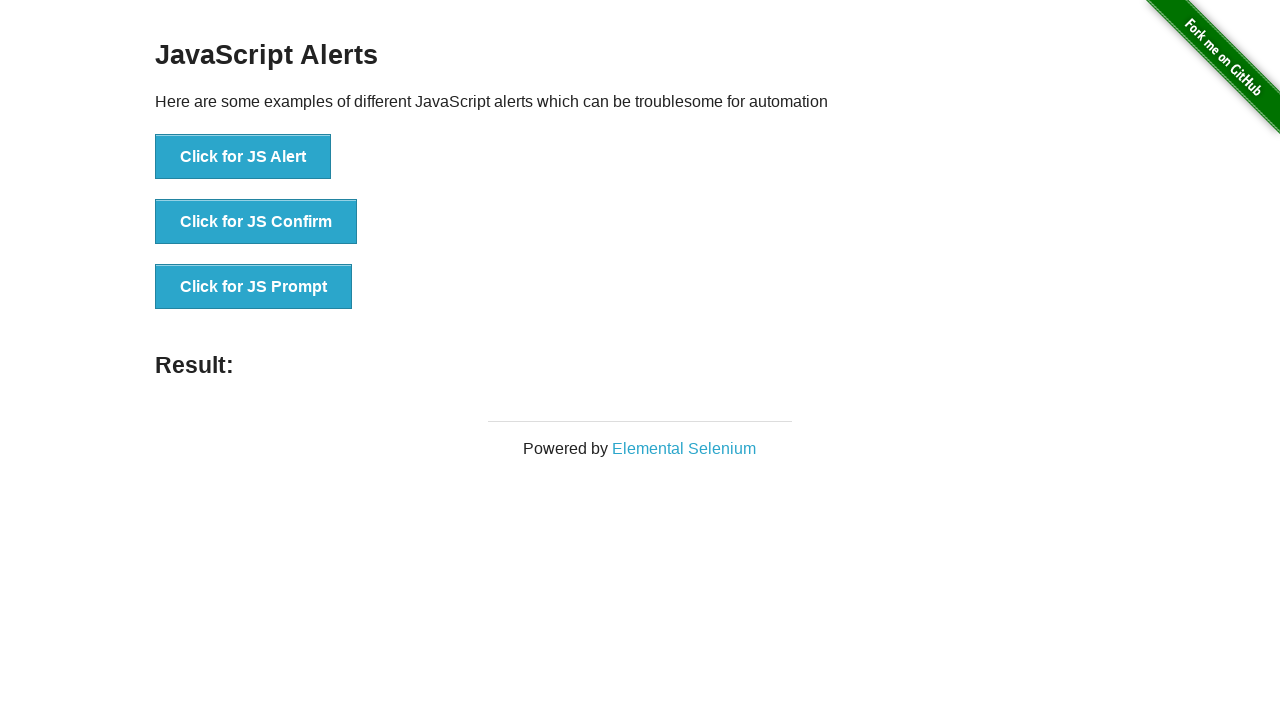

Clicked button to trigger JavaScript alert at (243, 157) on xpath=//button[text()='Click for JS Alert']
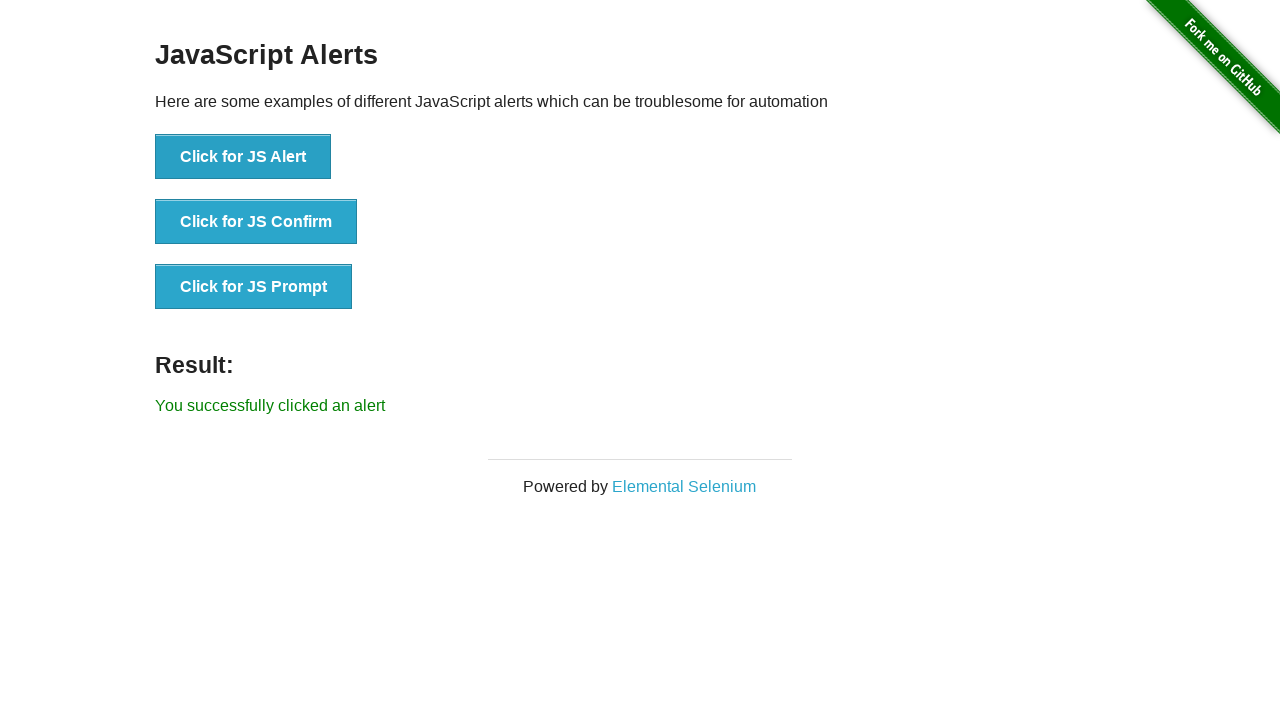

Set up dialog handler to accept alert
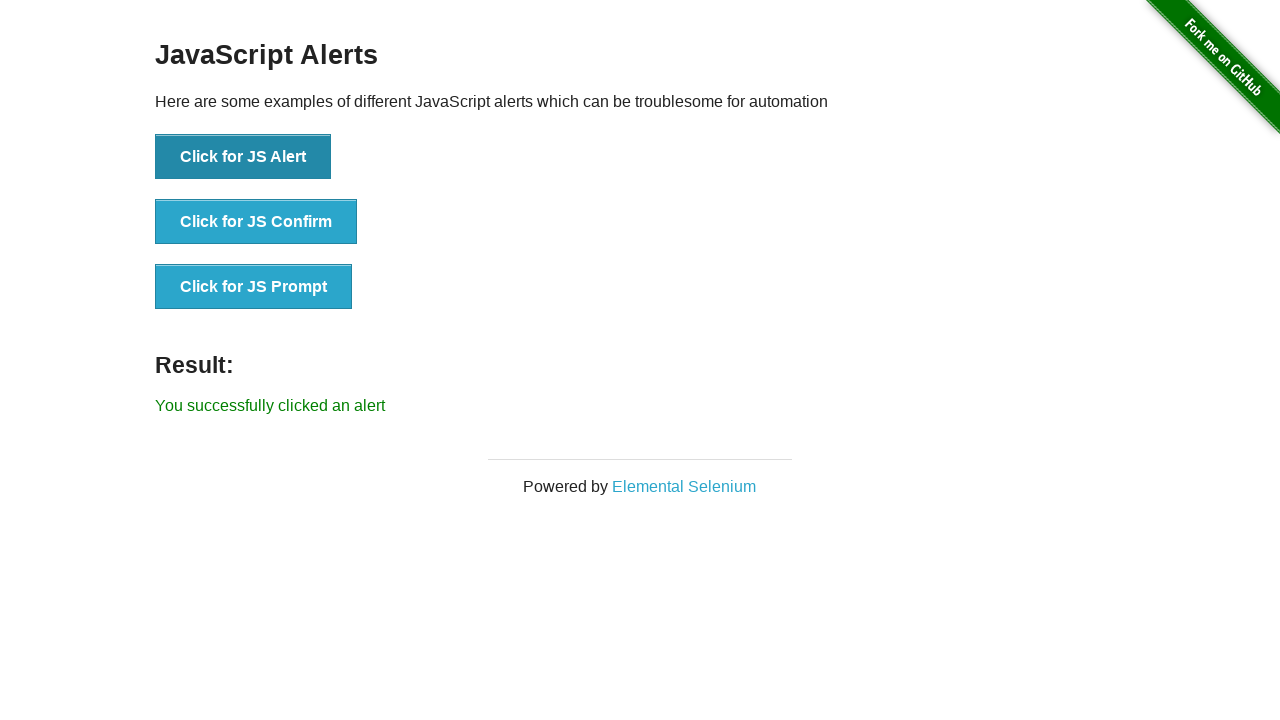

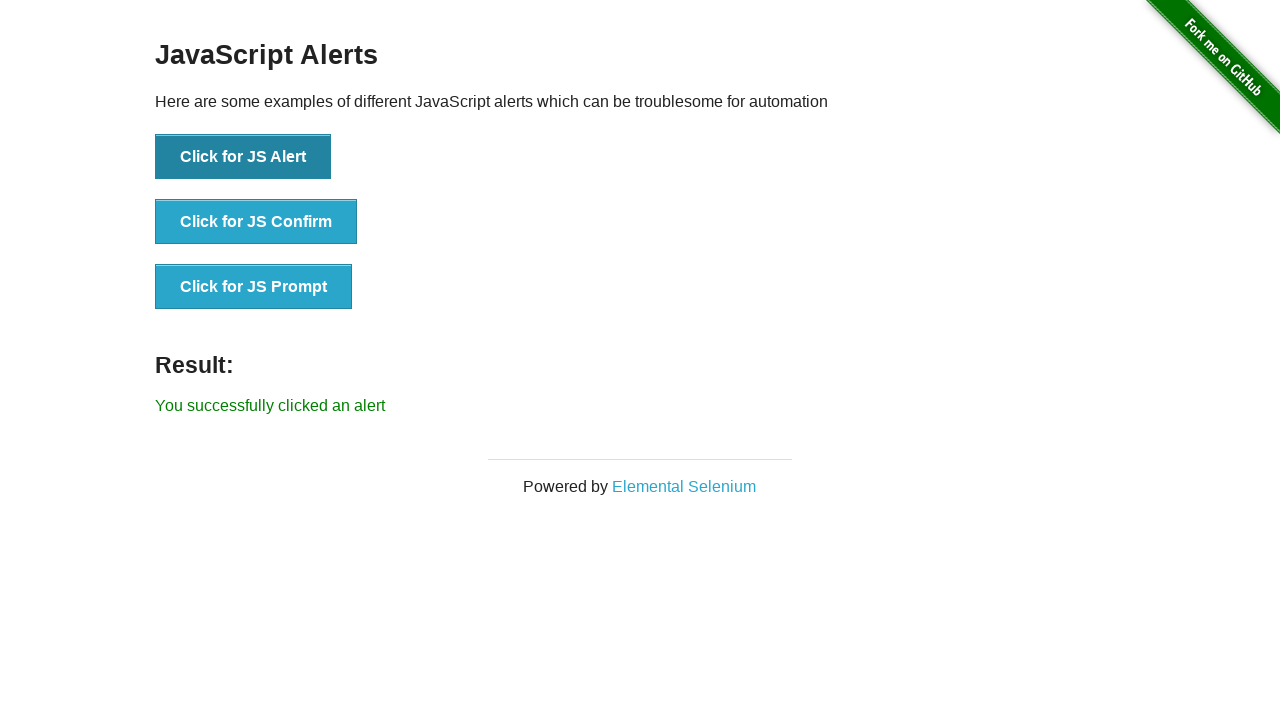